Navigates to the actiTIME homepage and verifies the page loads successfully

Starting URL: https://www.actitime.com/

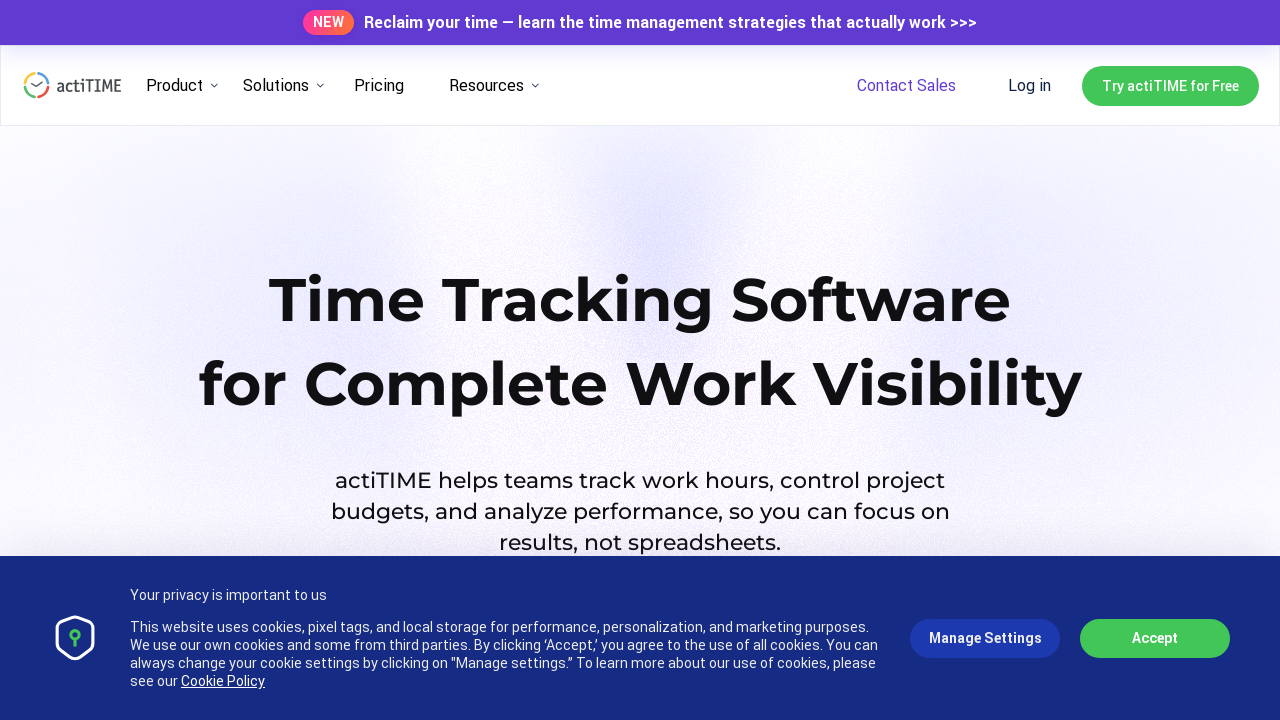

Navigated to actiTIME homepage
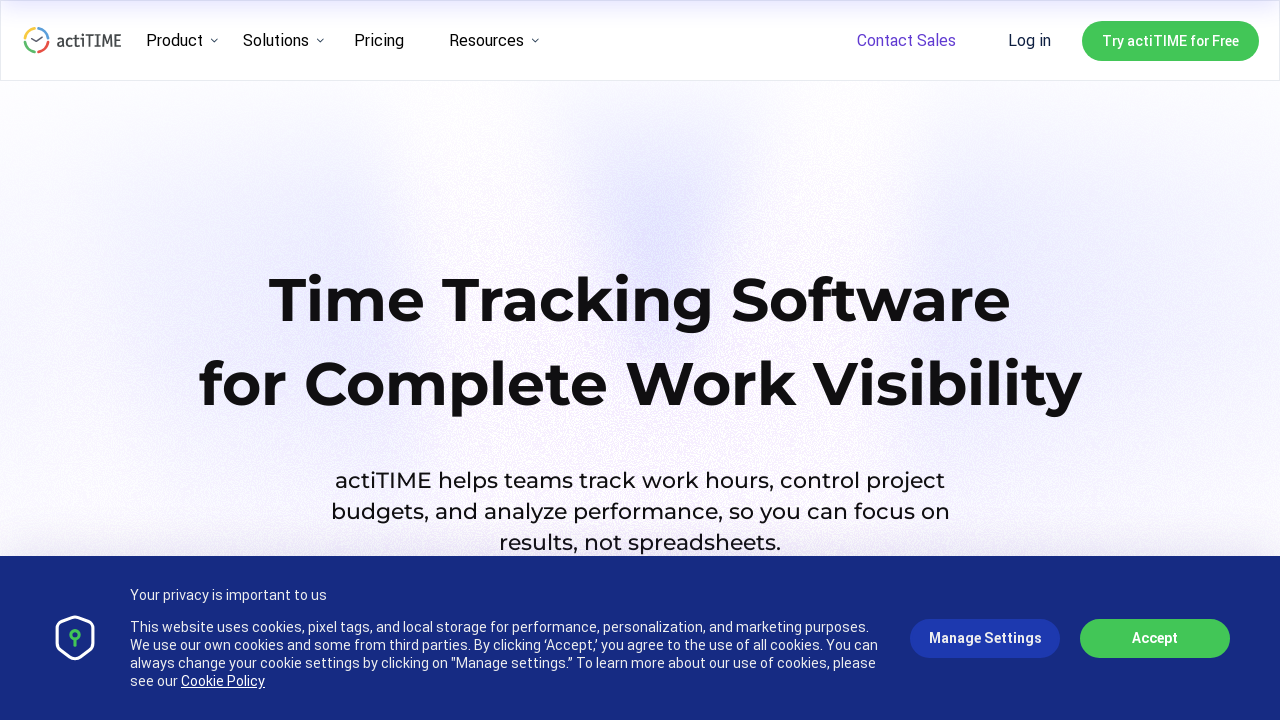

Page DOM content loaded
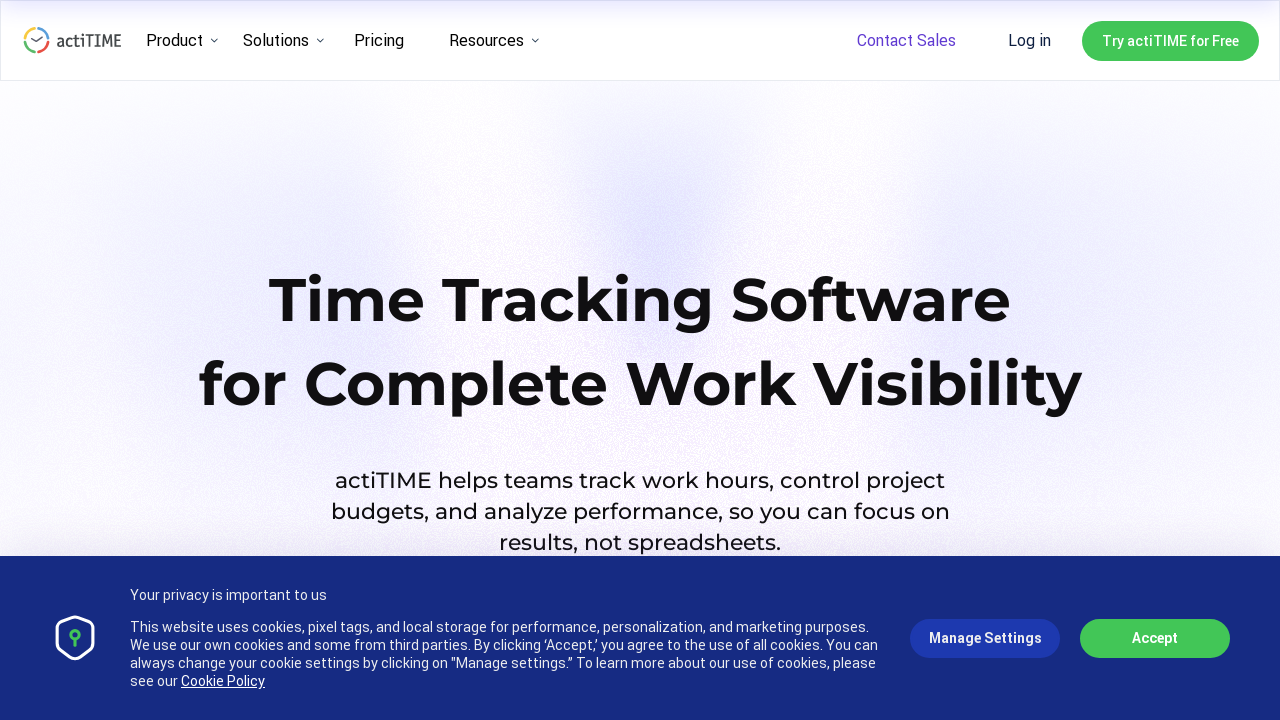

Body element is present - page loaded successfully
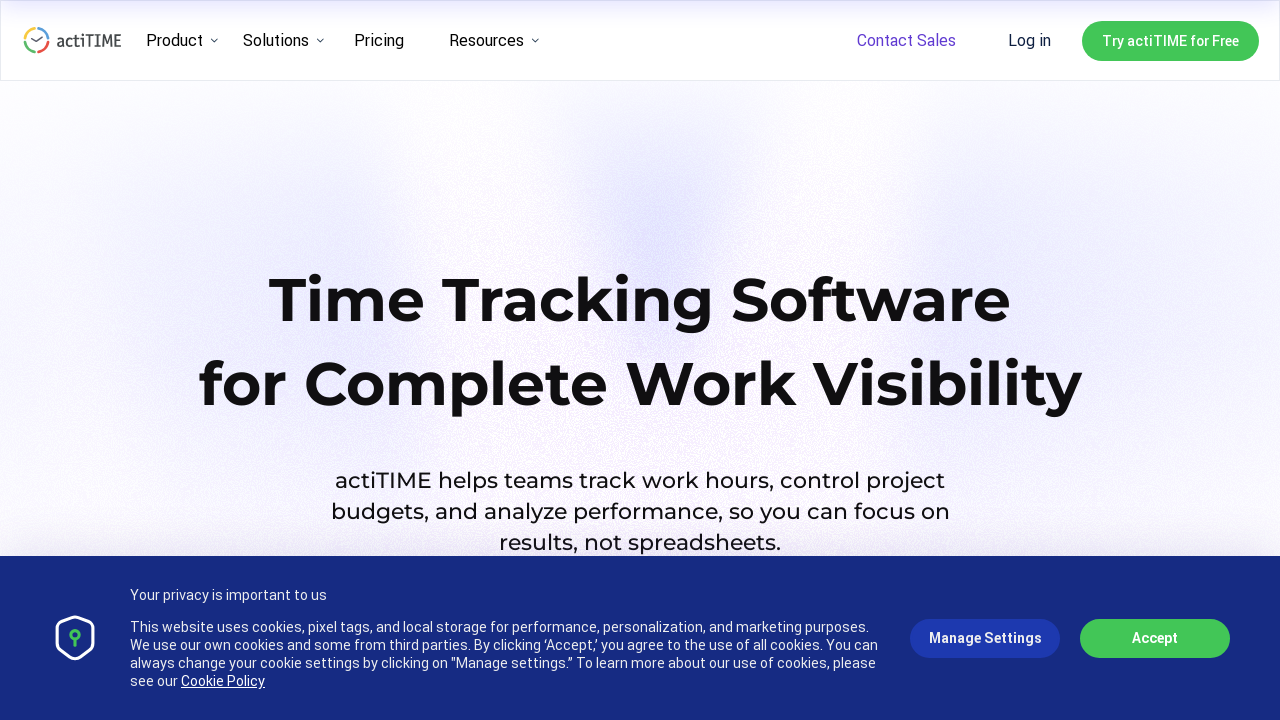

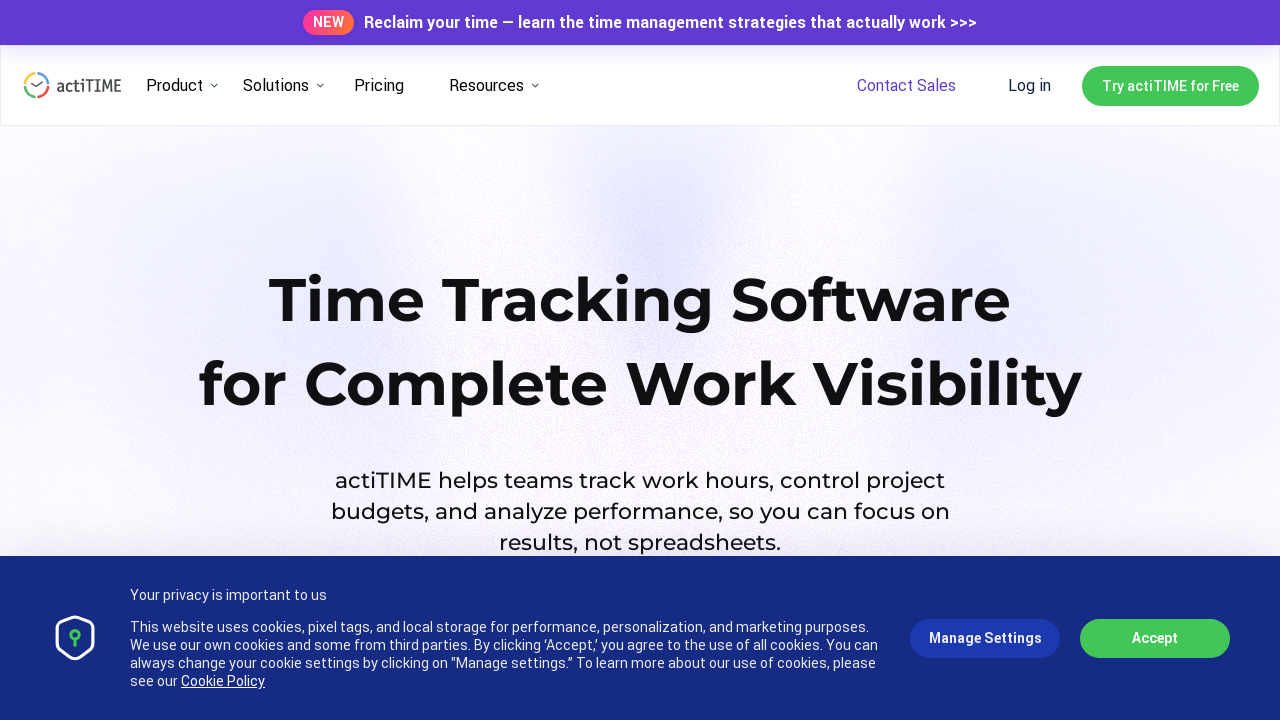